Navigates to the EA application homepage and clicks on the Login link

Starting URL: http://eaapp.somee.com

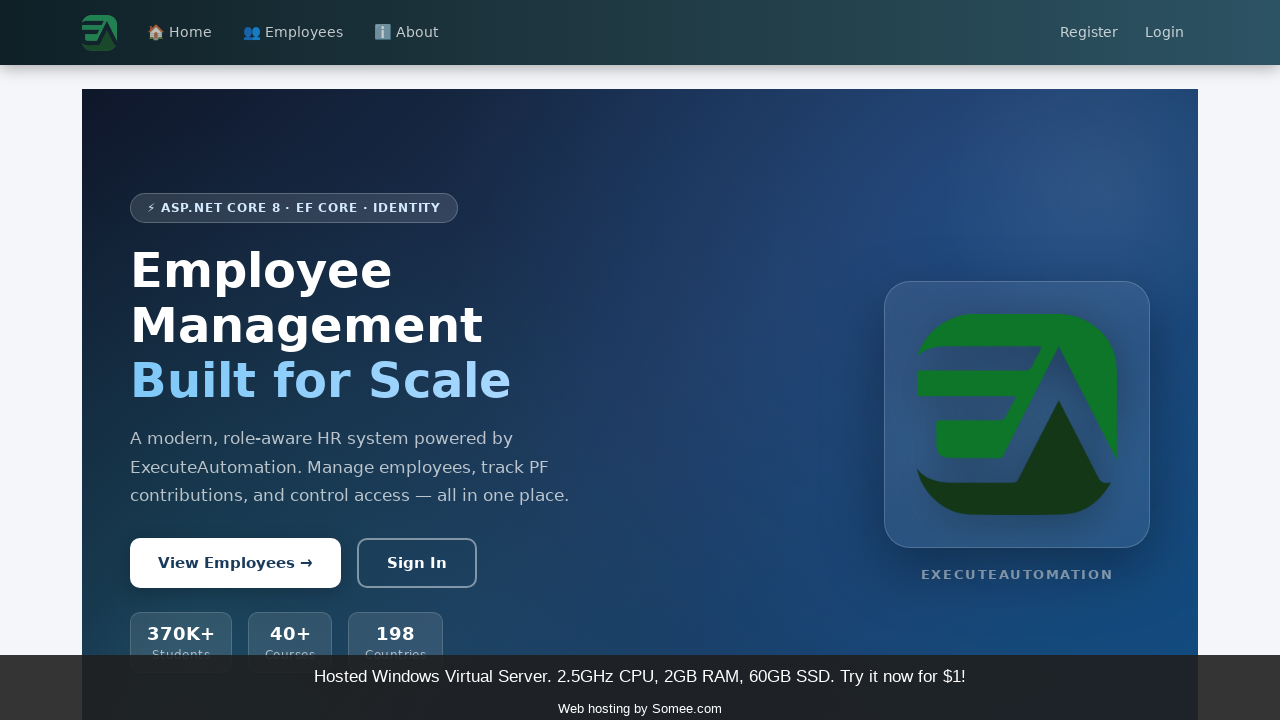

Navigated to EA application homepage
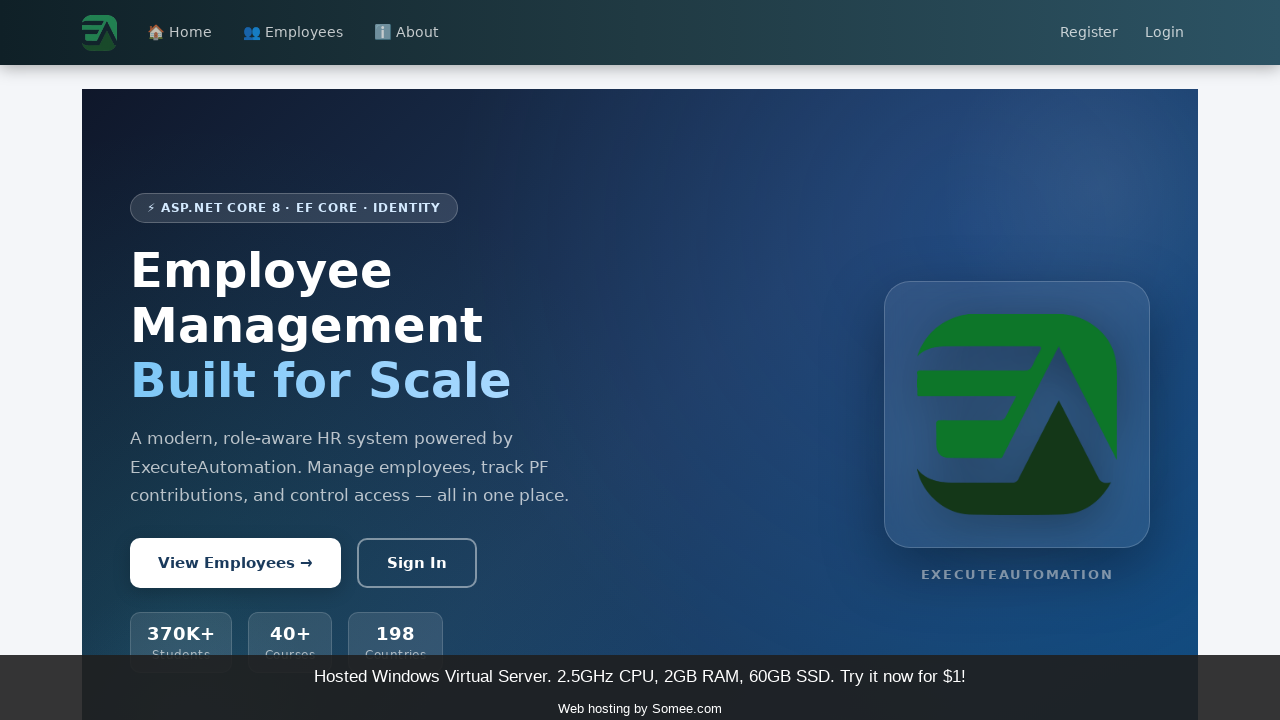

Clicked on the Login link at (1165, 33) on text=Login
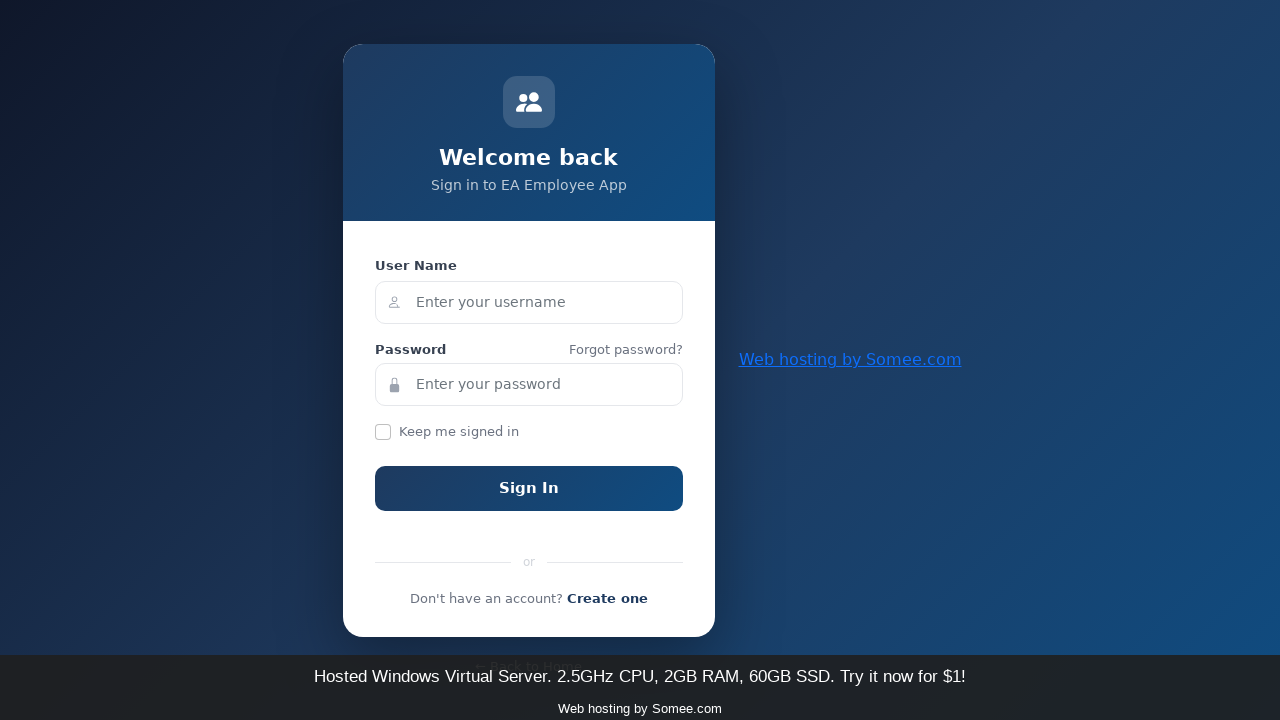

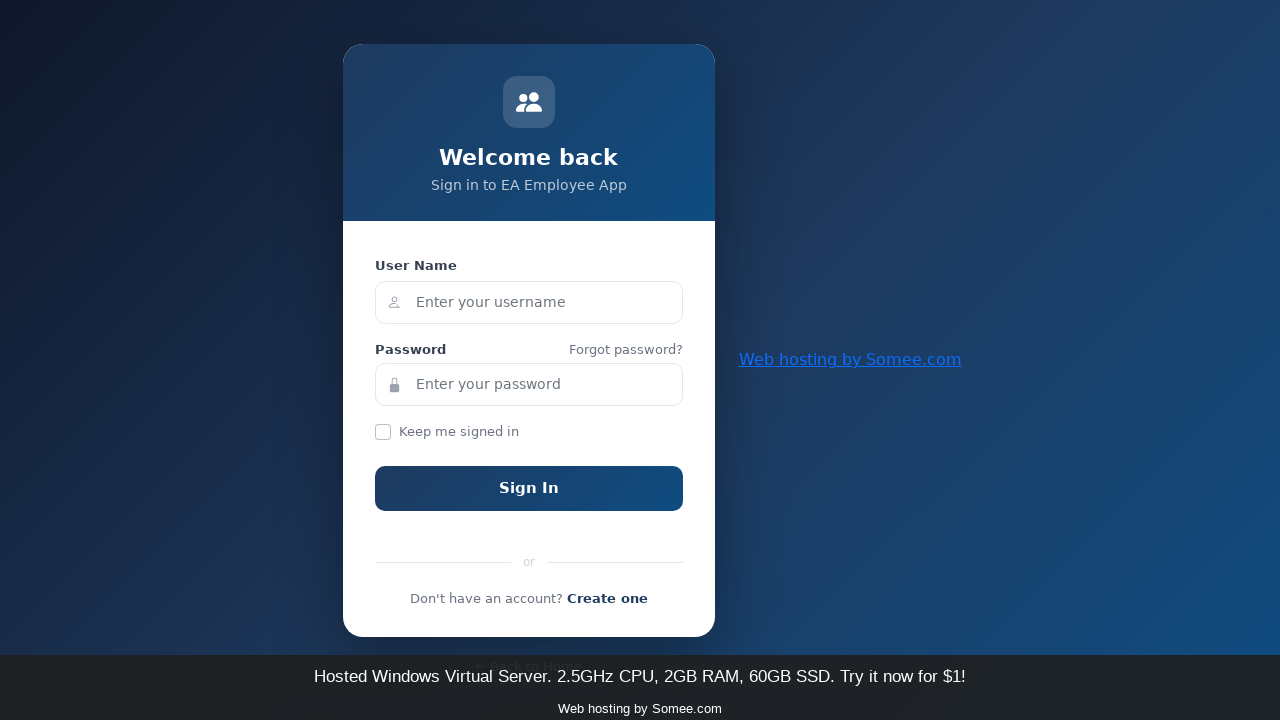